Tests adding another todo item to a sample todo application by typing text in the input field and pressing Enter, then verifying the todo was added to the list.

Starting URL: https://lambdatest.github.io/sample-todo-app

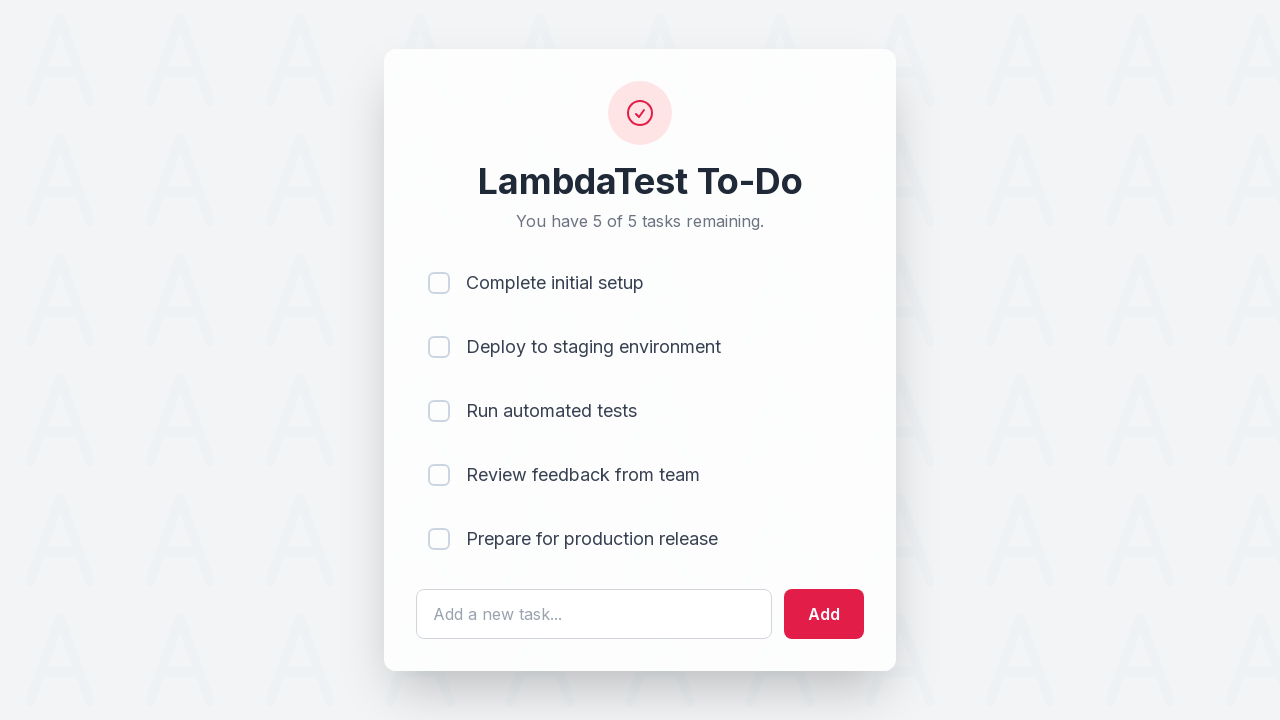

Filled todo input field with 'Learn Playwright' on #sampletodotext
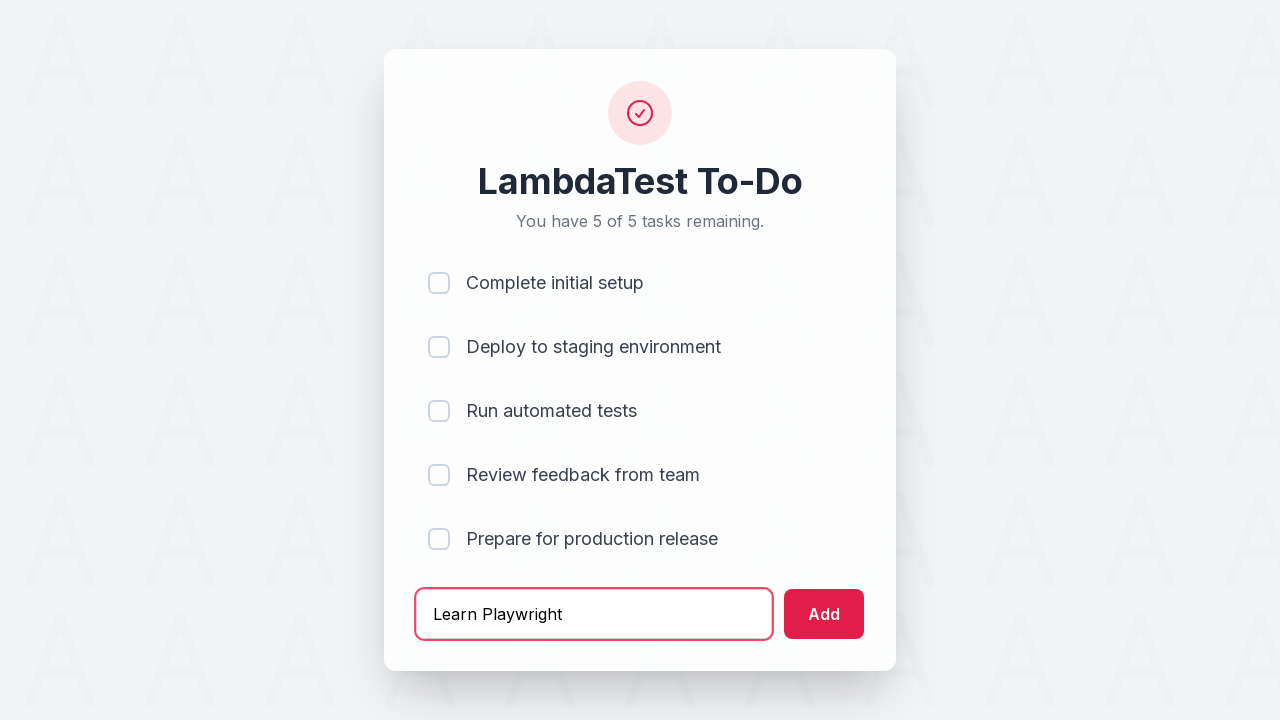

Pressed Enter to add the todo item on #sampletodotext
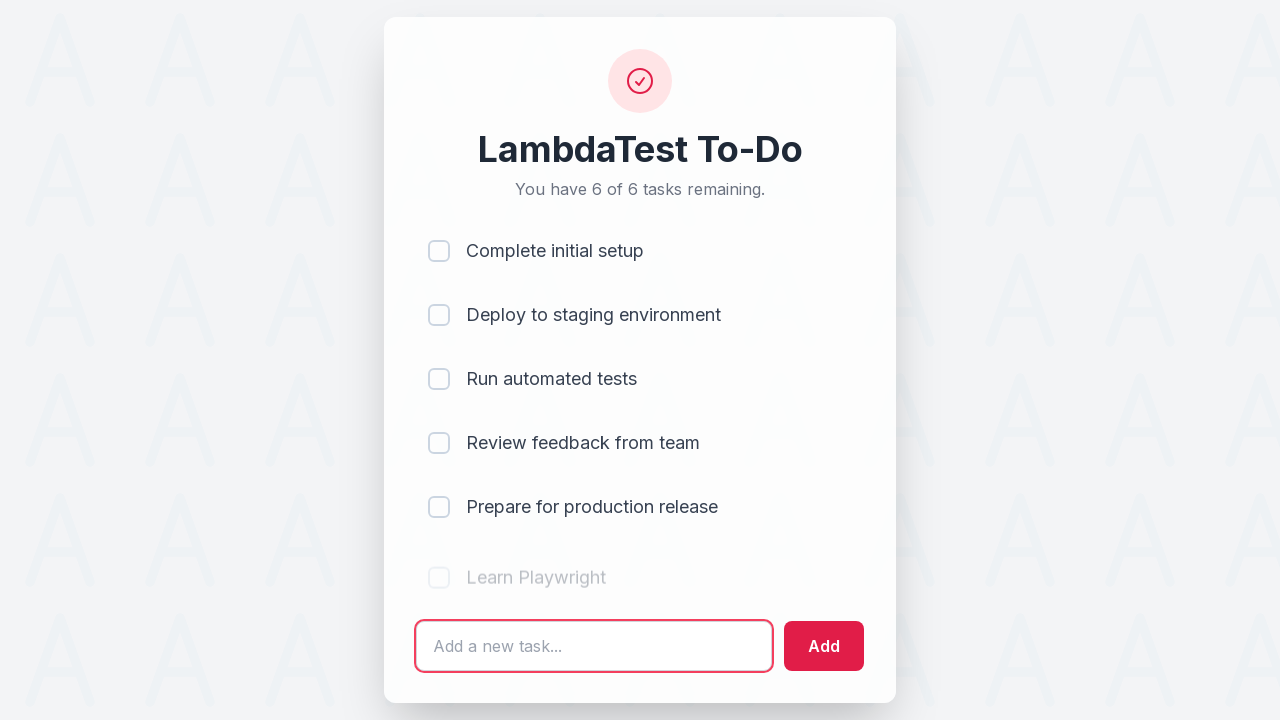

Verified the new todo item appears in the list
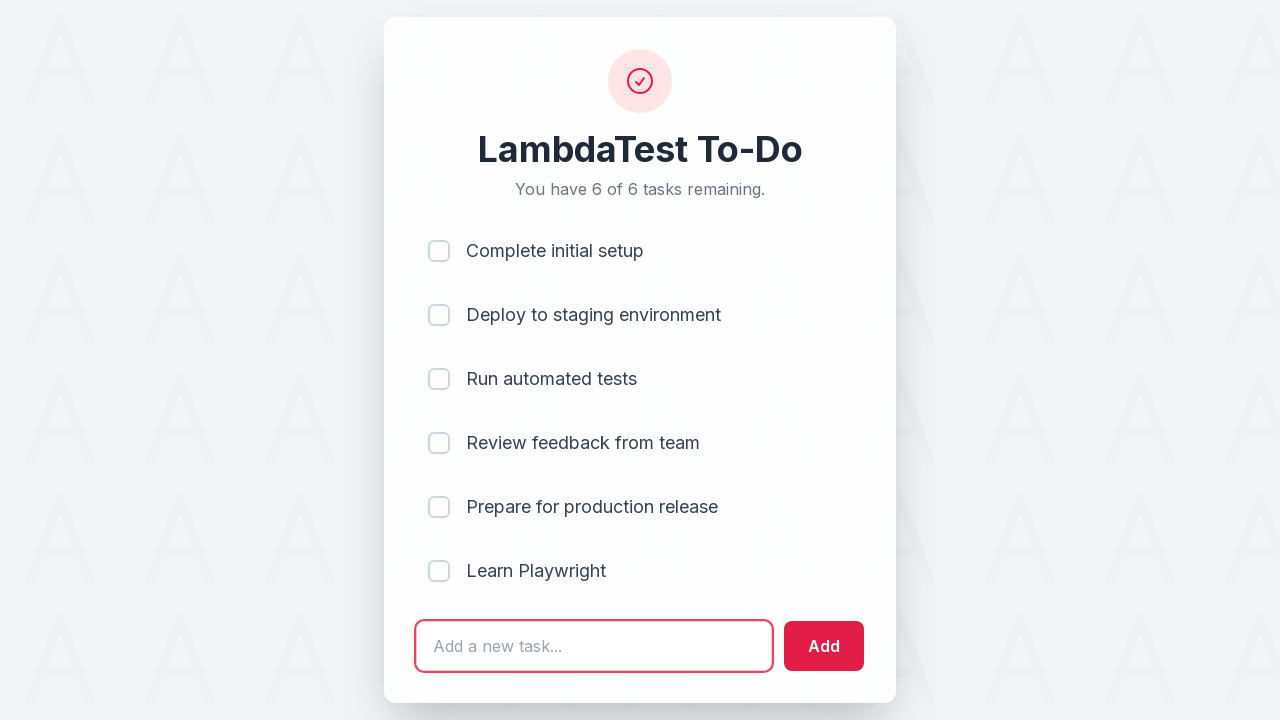

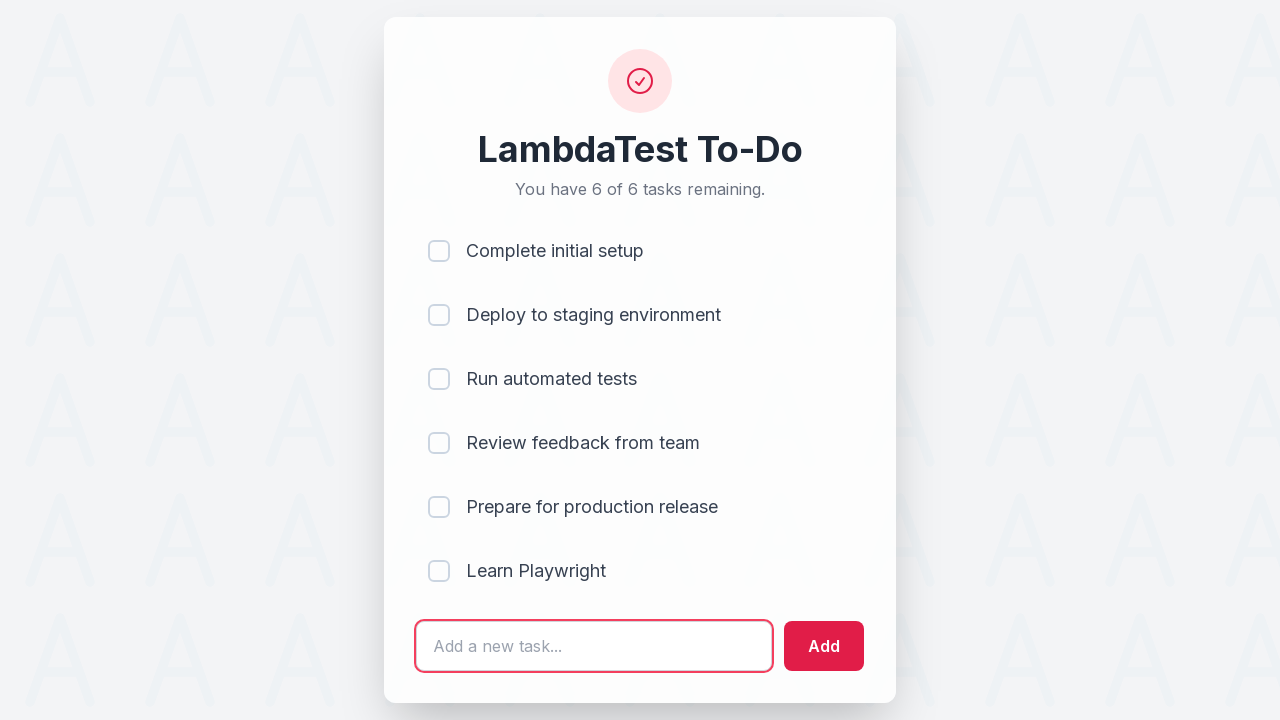